Tests the product search functionality with an empty query and verifies appropriate error message appears

Starting URL: https://purbeurre-jm.herokuapp.com/

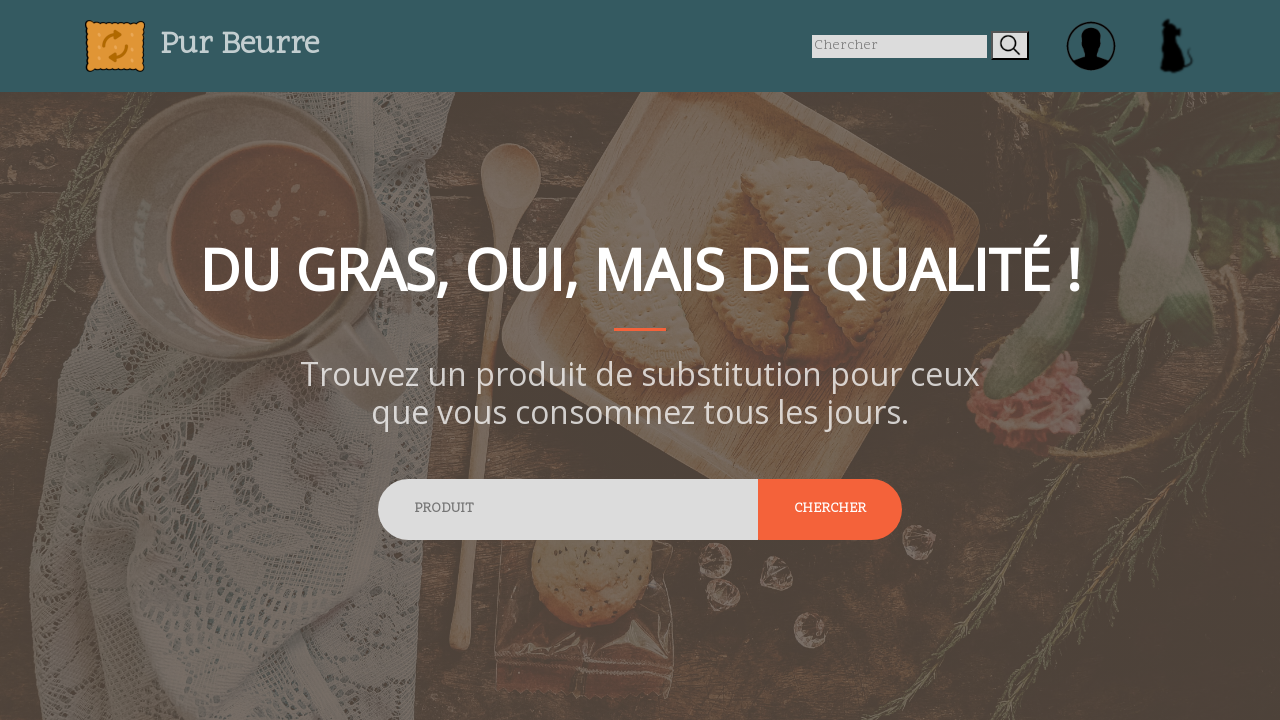

Filled product search field with empty string on input[name='product']
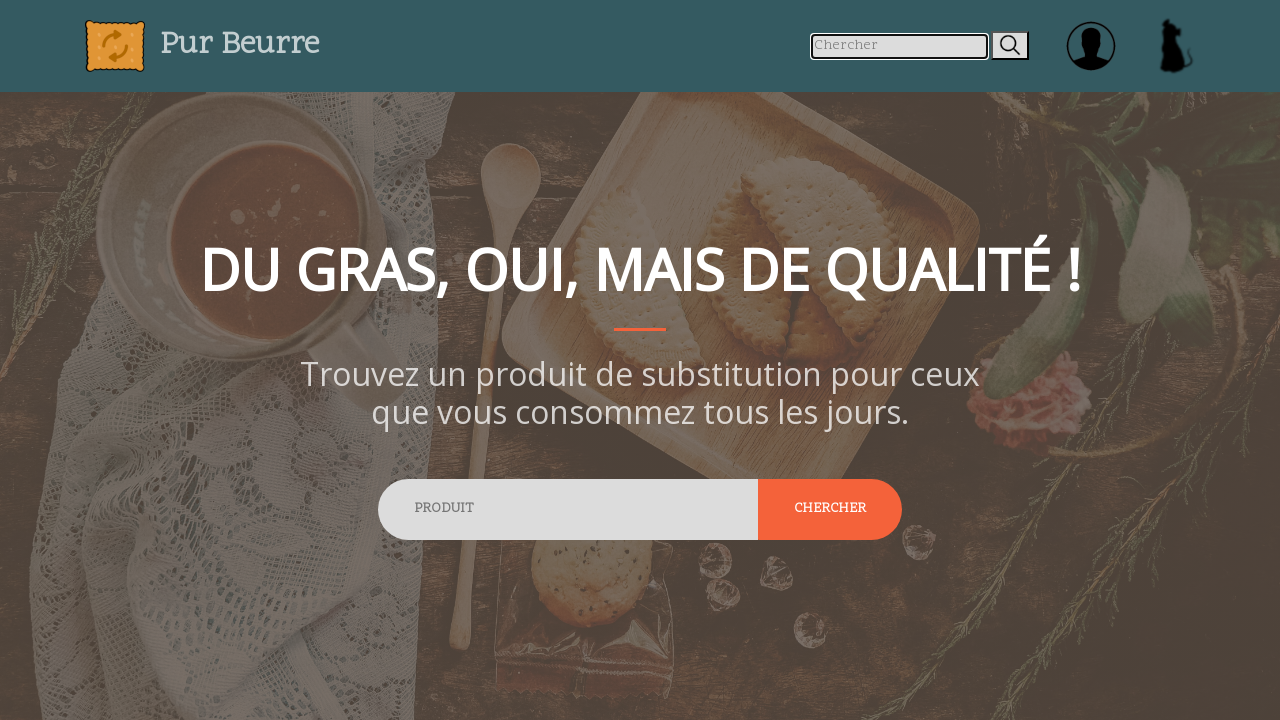

Pressed Enter to submit empty search query on input[name='product']
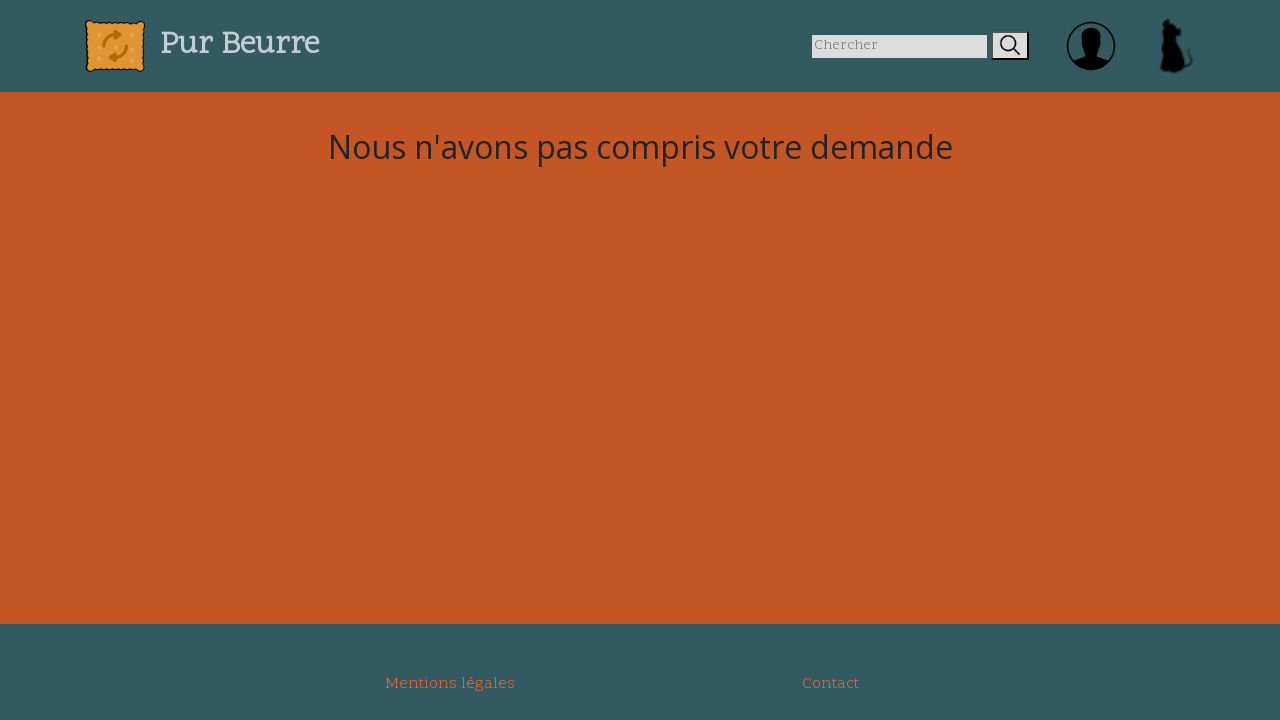

Waited for page to reach networkidle state
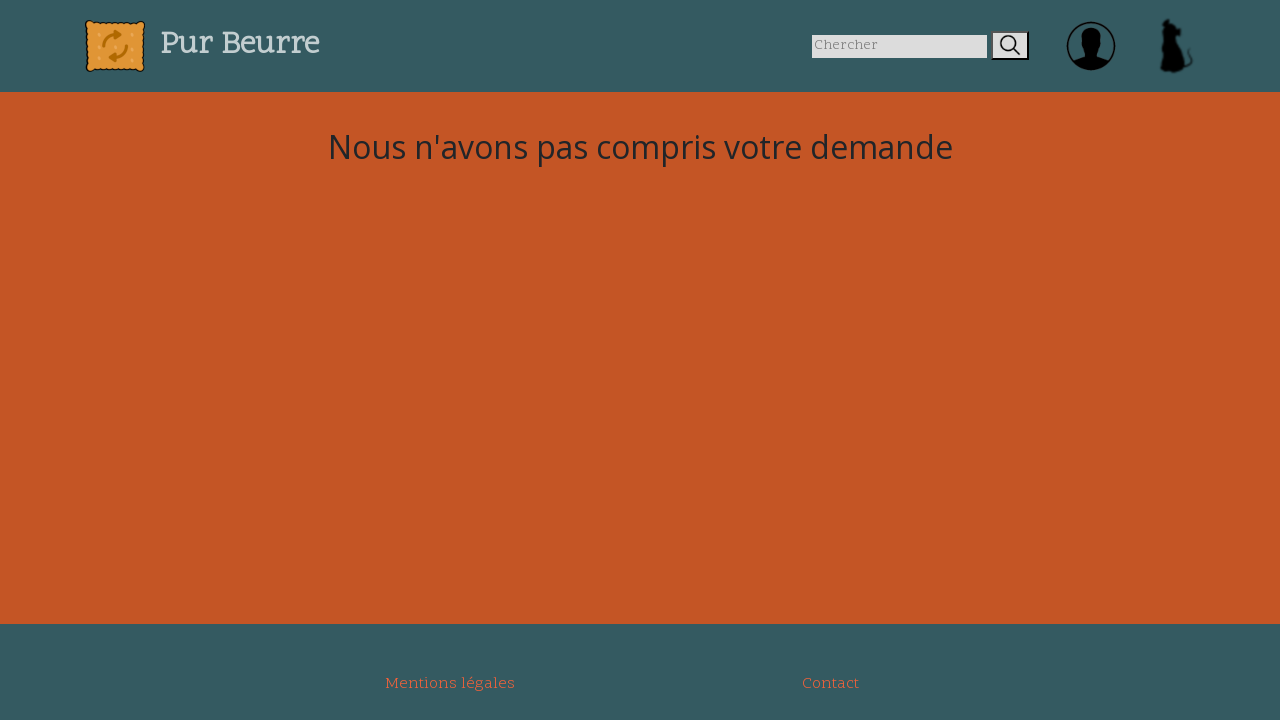

Verified error message 'Nous n'avons pas compris votre demande' appears on page
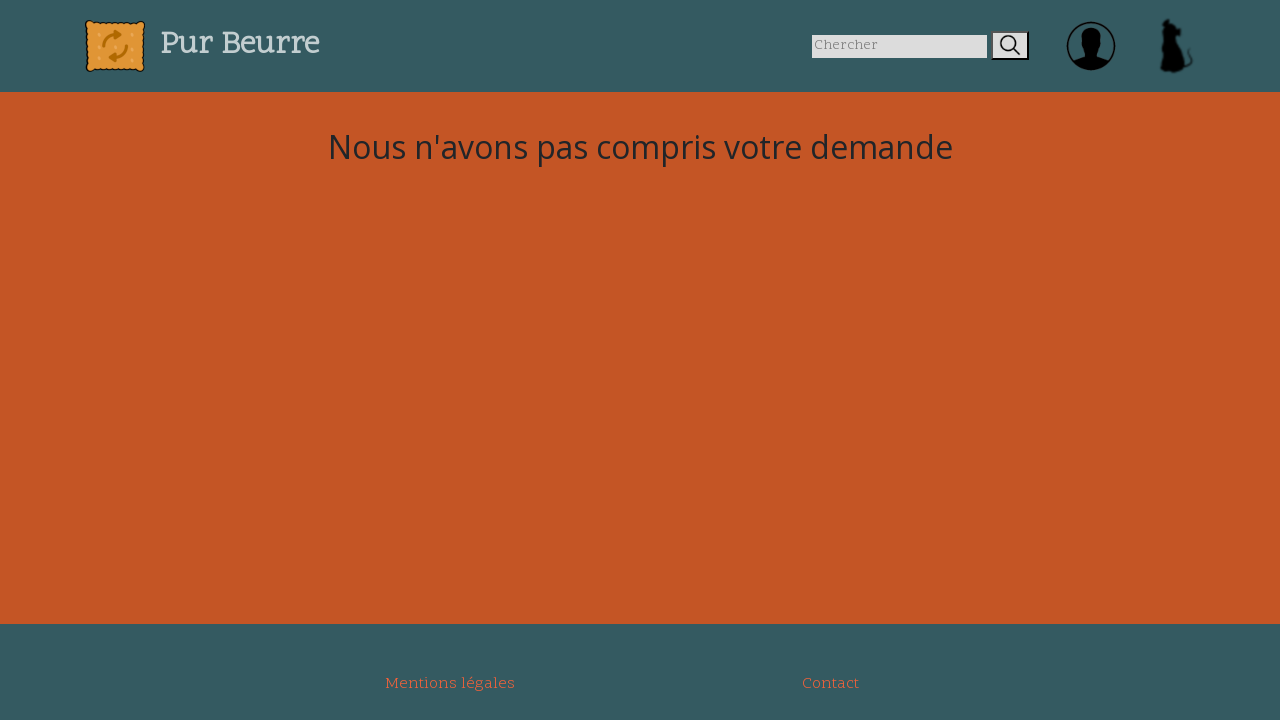

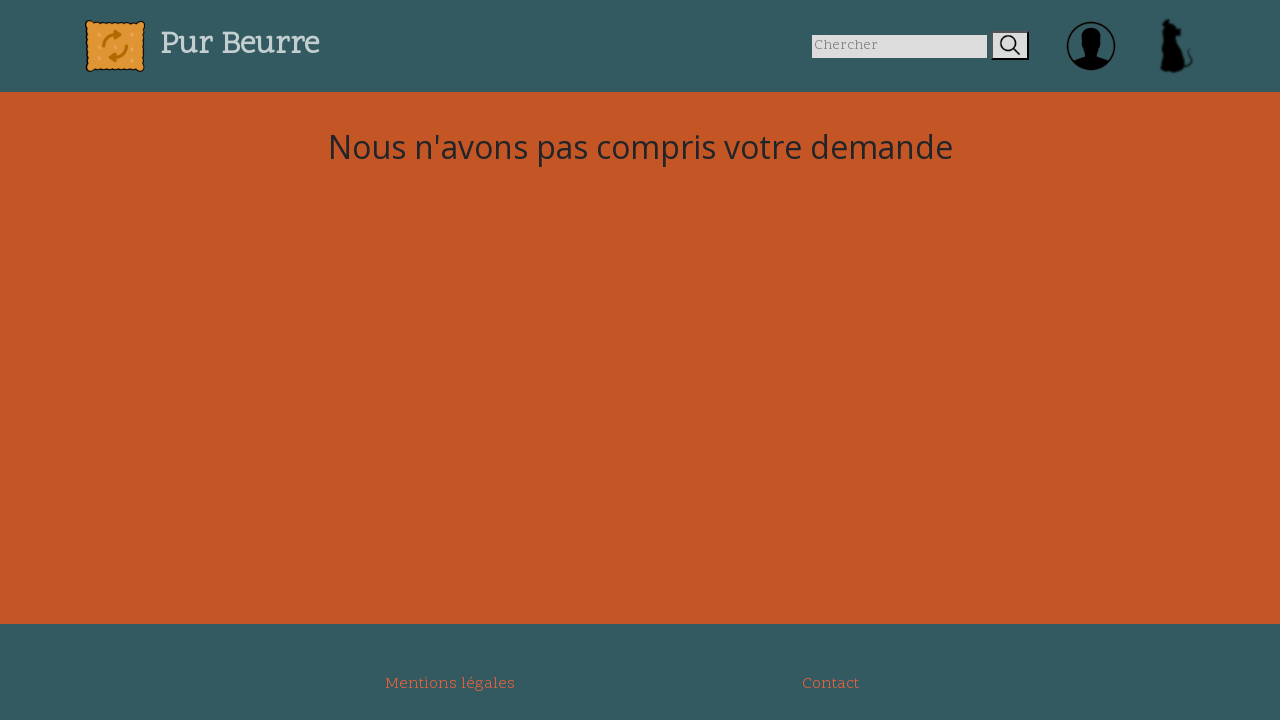